Tests hover functionality by hovering over an avatar image and verifying that additional caption information becomes visible

Starting URL: http://the-internet.herokuapp.com/hovers

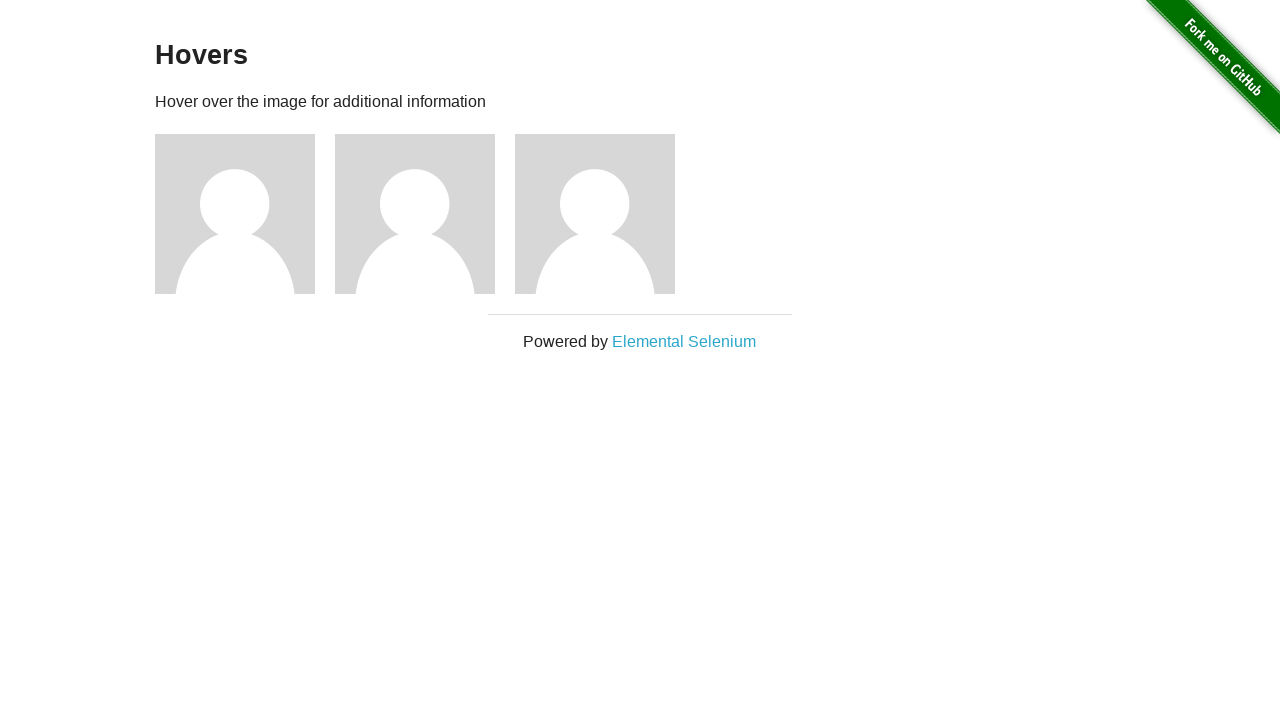

Hovered over first avatar figure element at (245, 214) on .figure >> nth=0
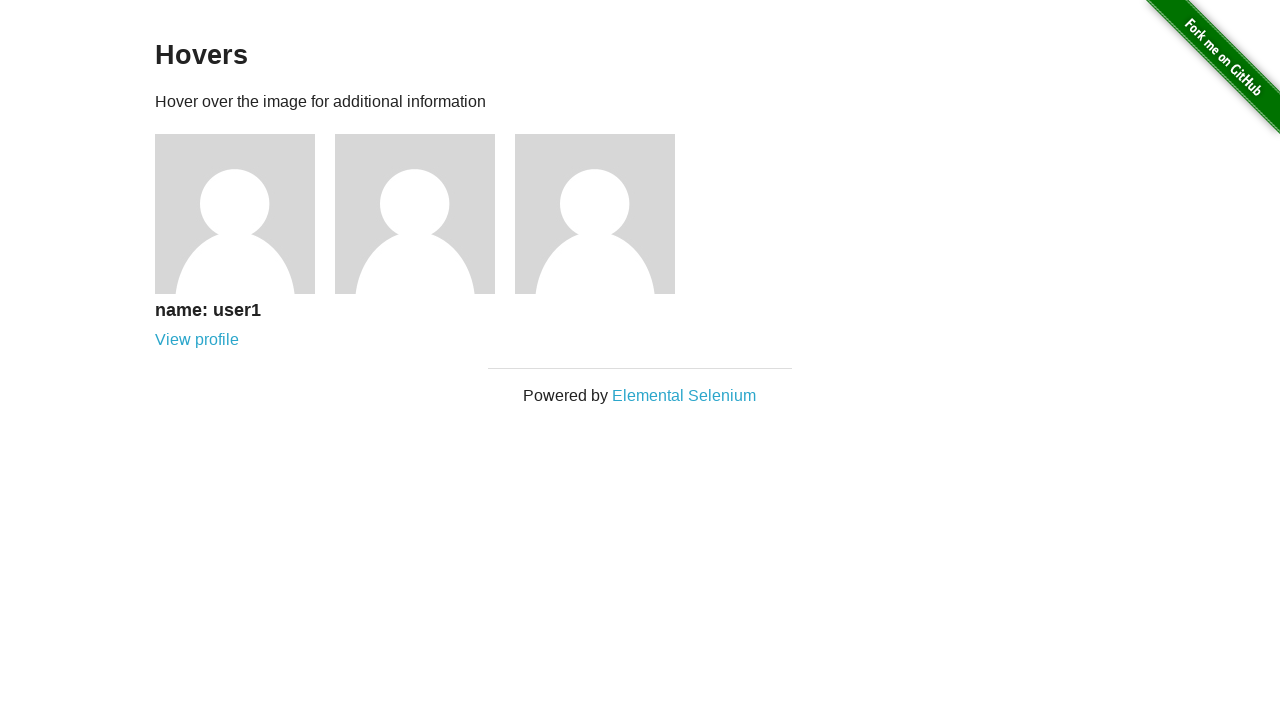

Verified caption is visible on hover
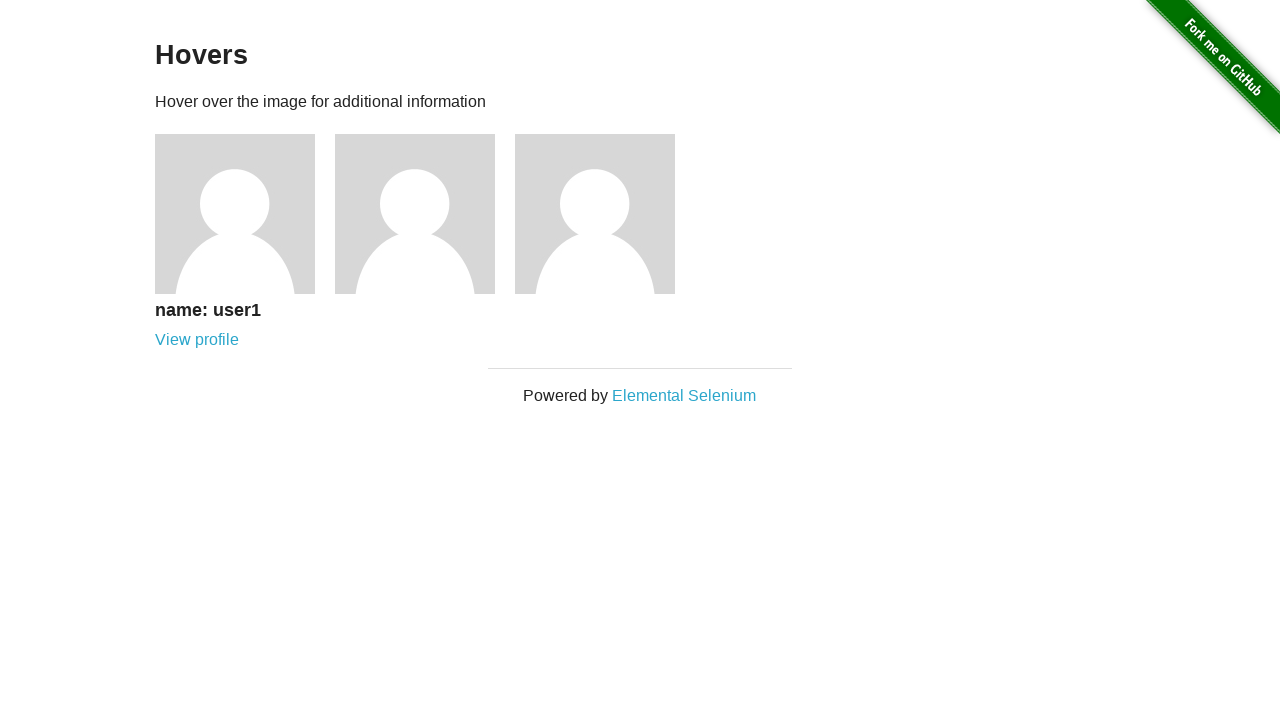

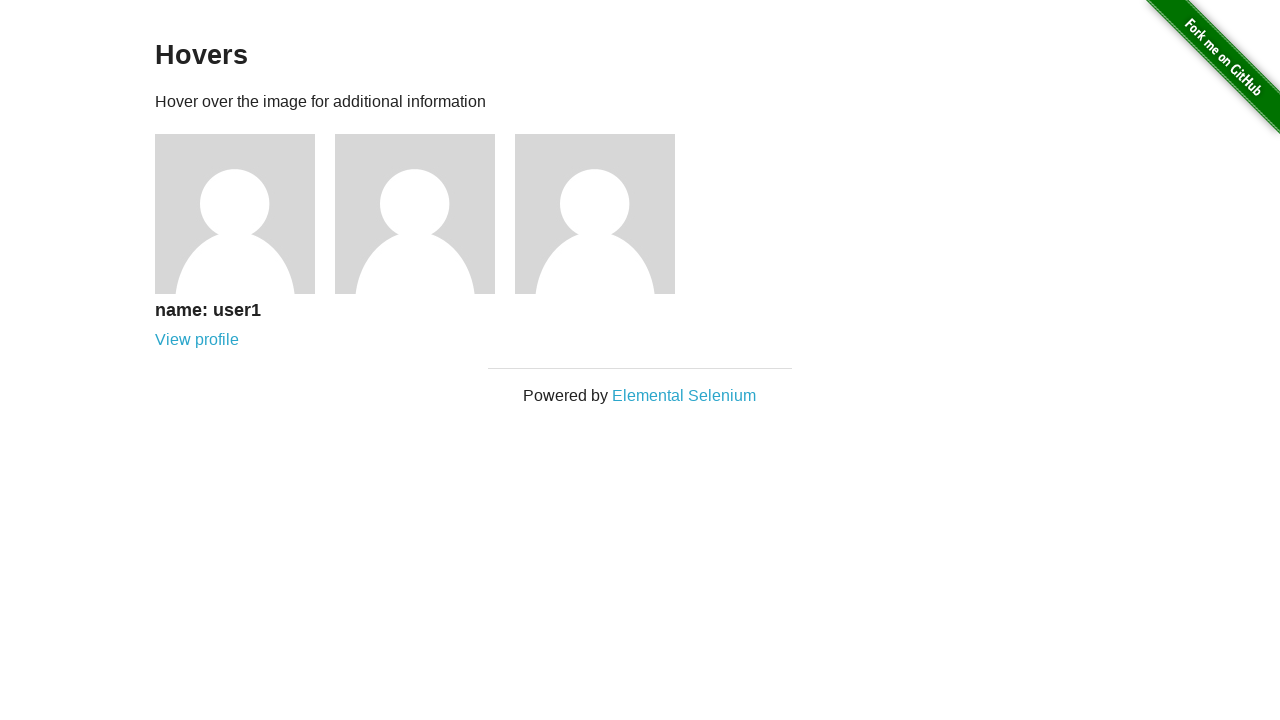